Waits for price to reach $100, clicks book button, then solves a mathematical problem and submits the answer

Starting URL: http://suninjuly.github.io/explicit_wait2.html

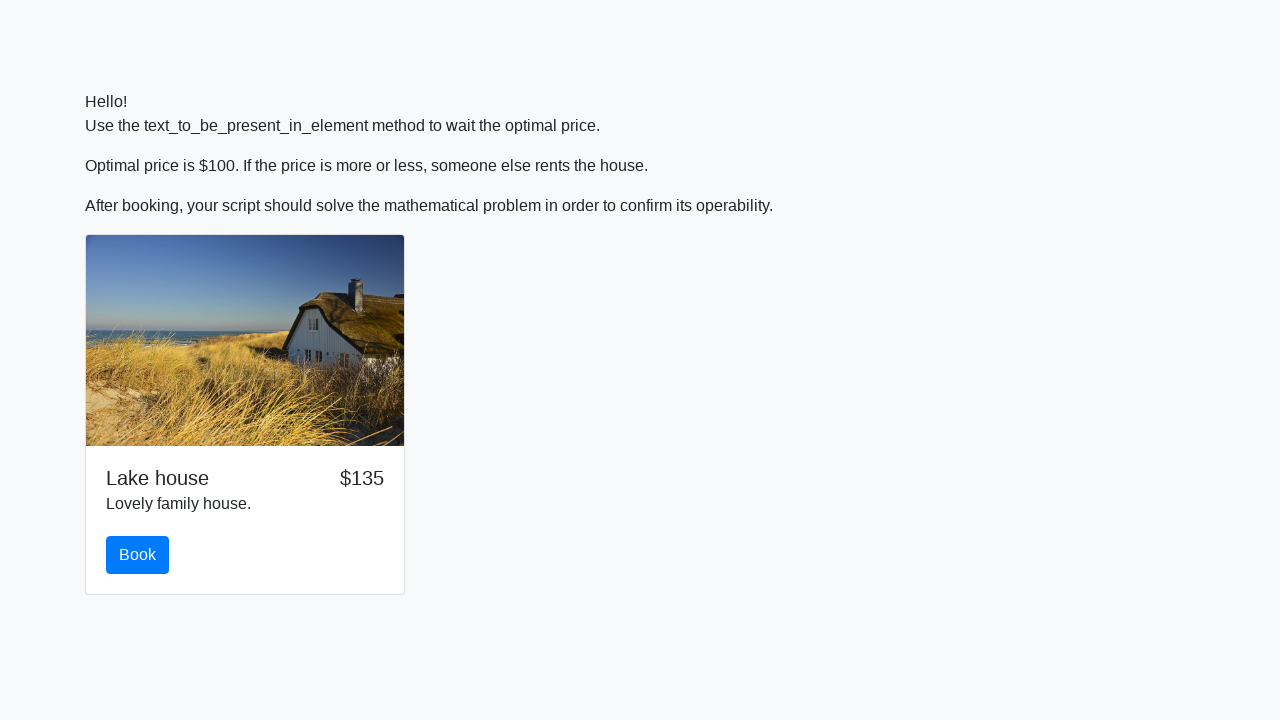

Waited for price to reach $100
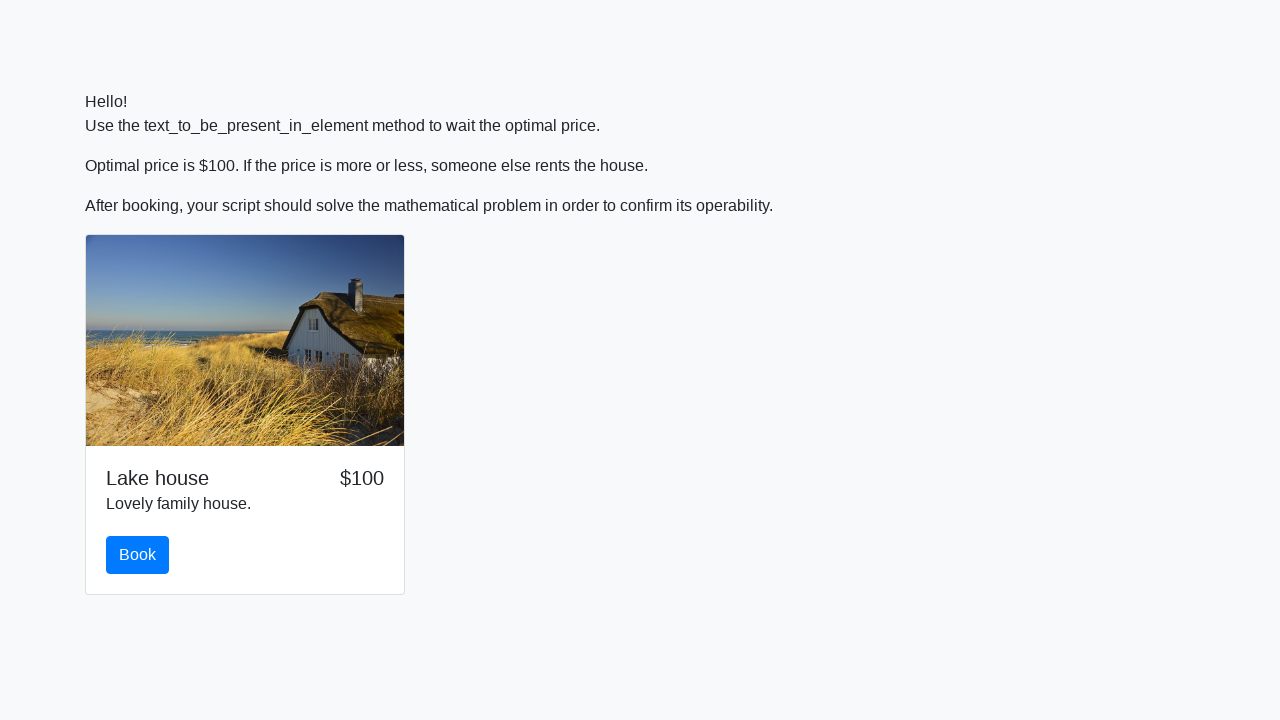

Clicked the book button at (138, 555) on #book
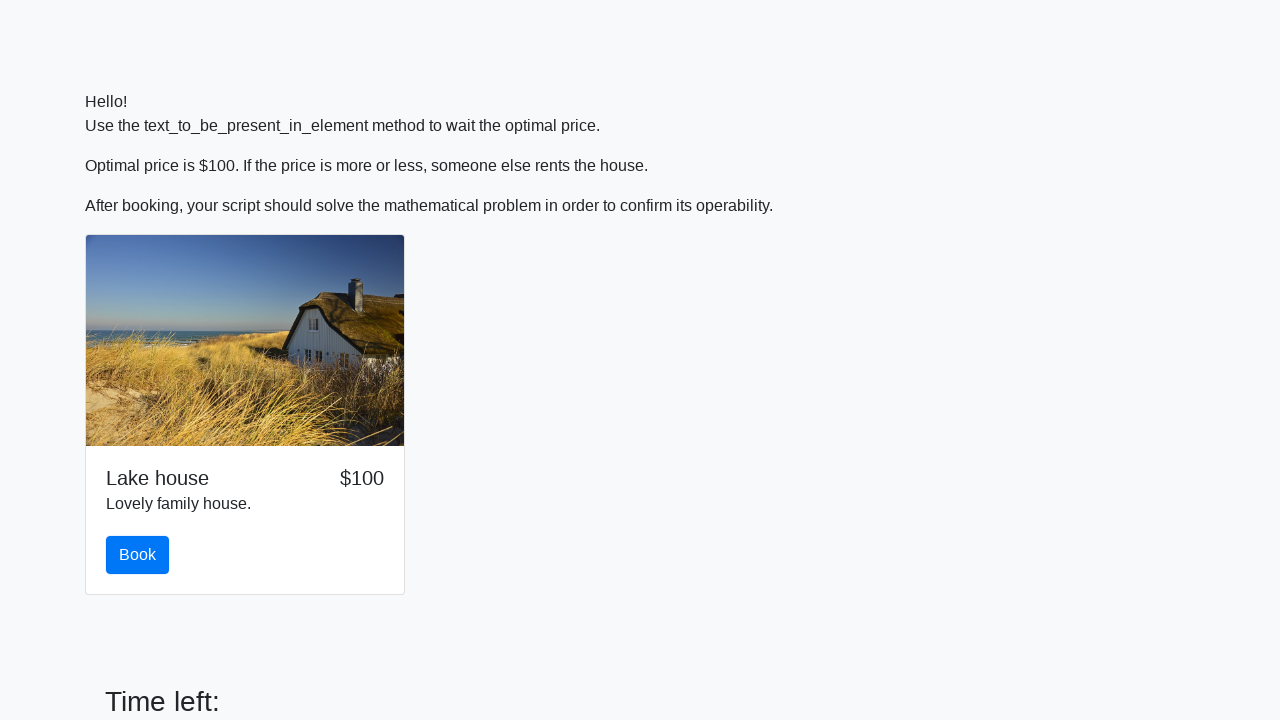

Retrieved math problem value: 958
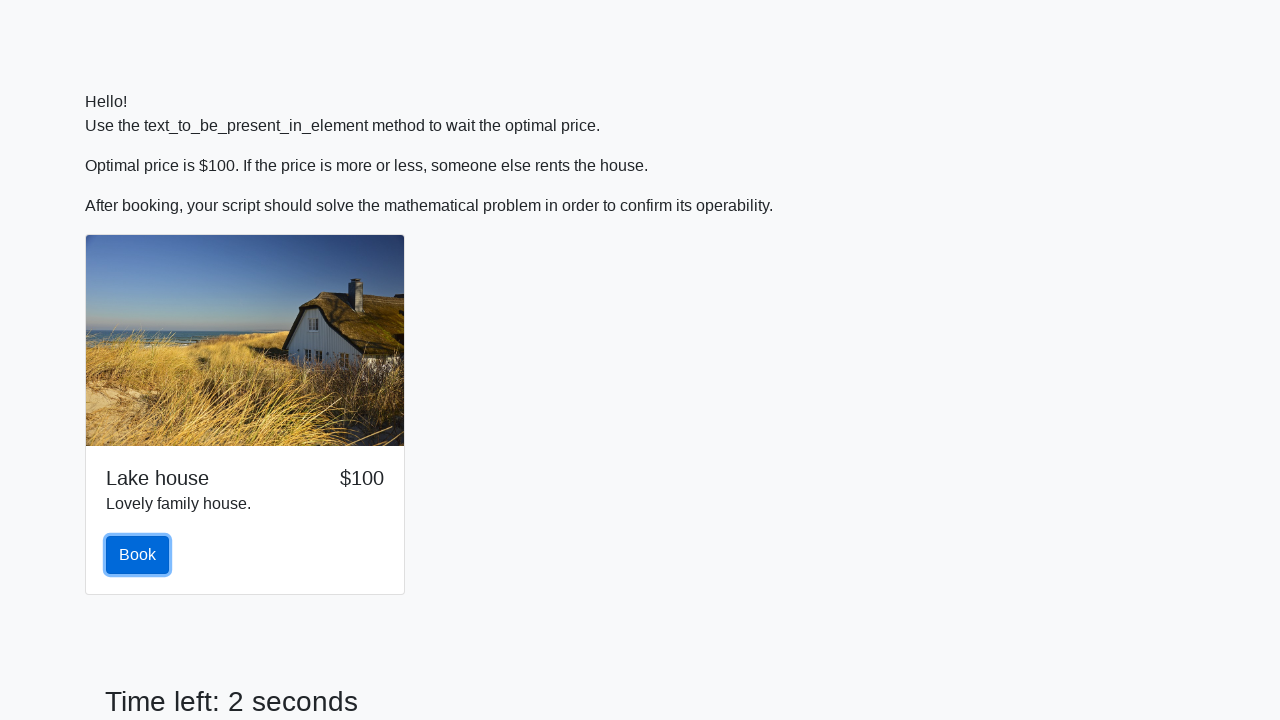

Calculated answer: 0.7958456435145973
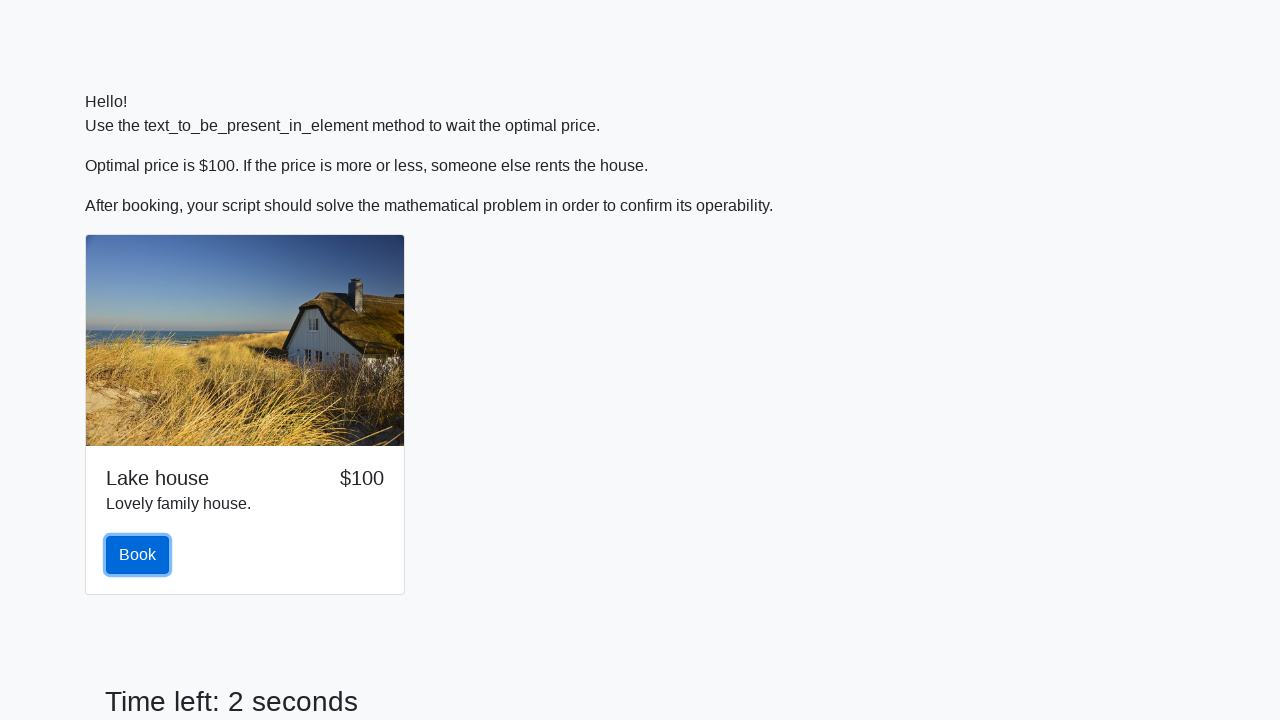

Filled in the calculated answer on #answer
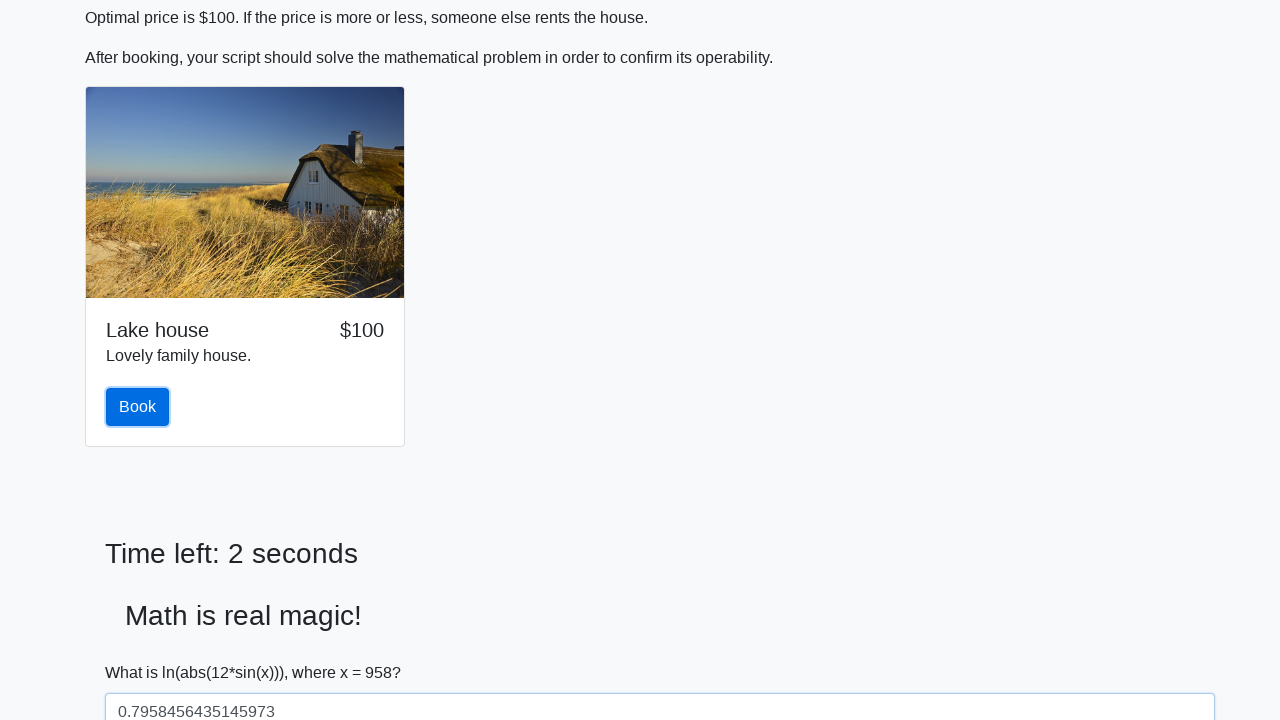

Clicked the solve button at (143, 651) on #solve
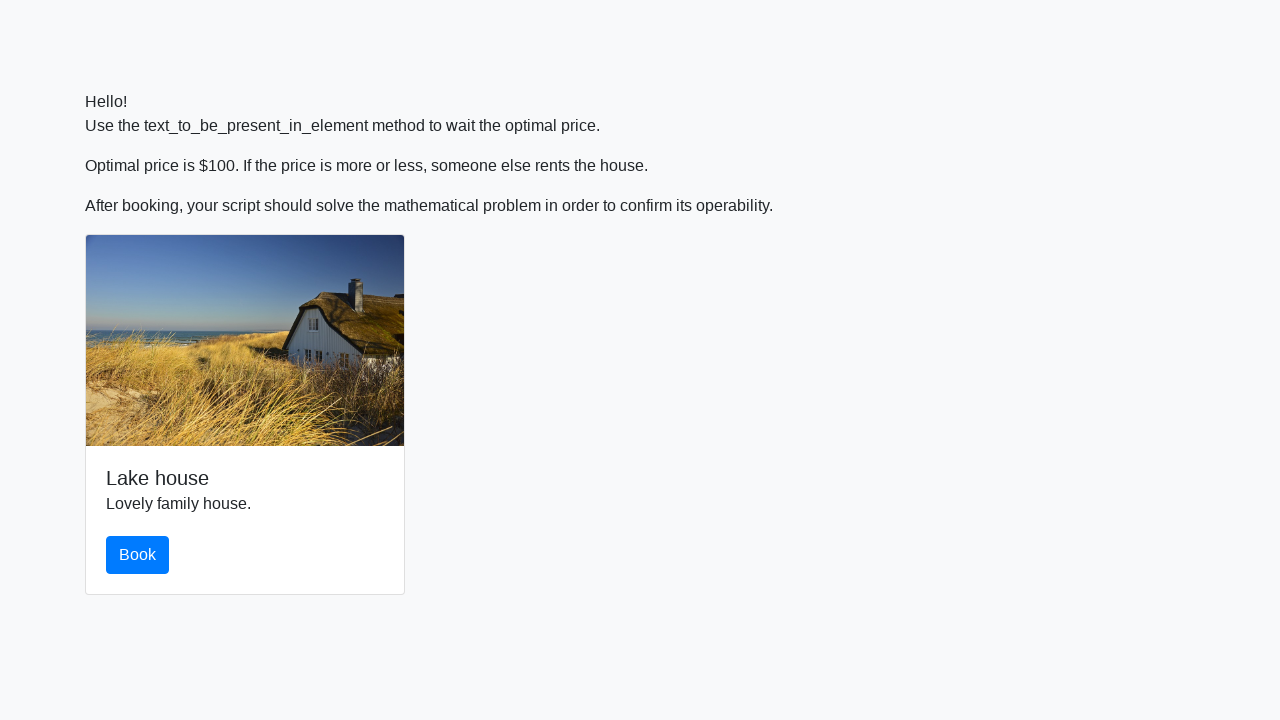

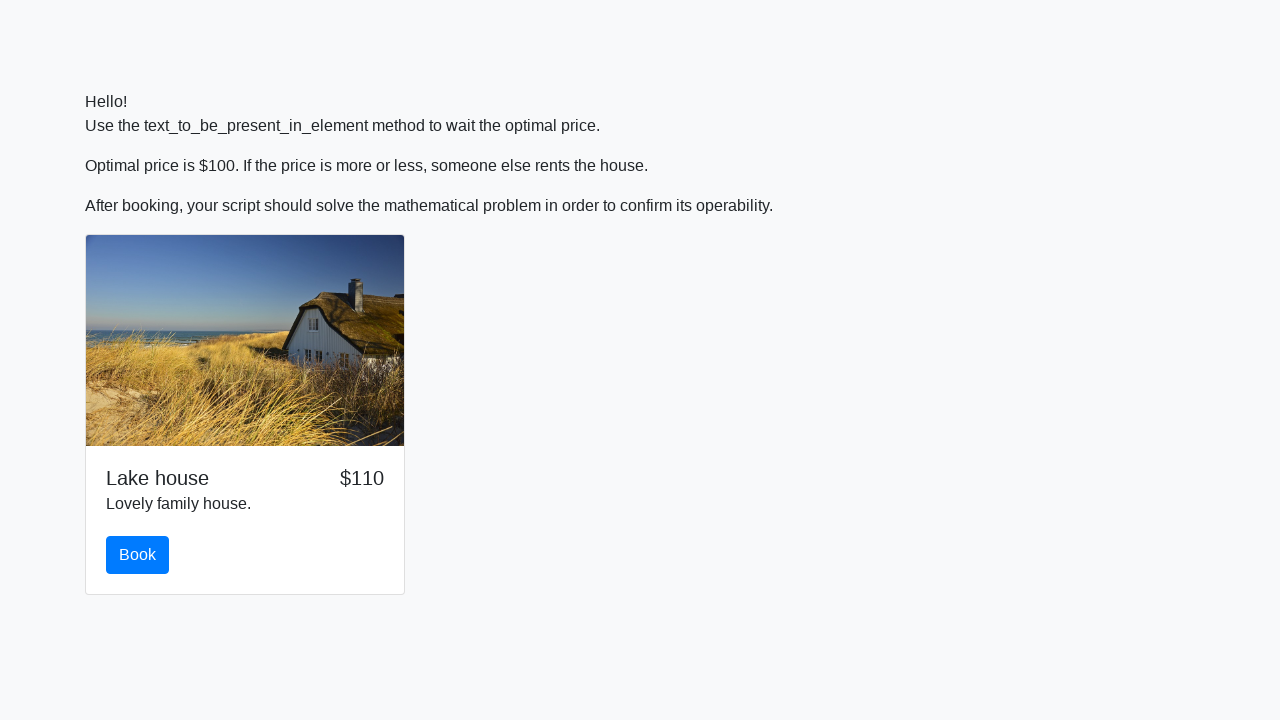